Fills out a text box form with username and email, then submits it

Starting URL: https://demoqa.com/text-box

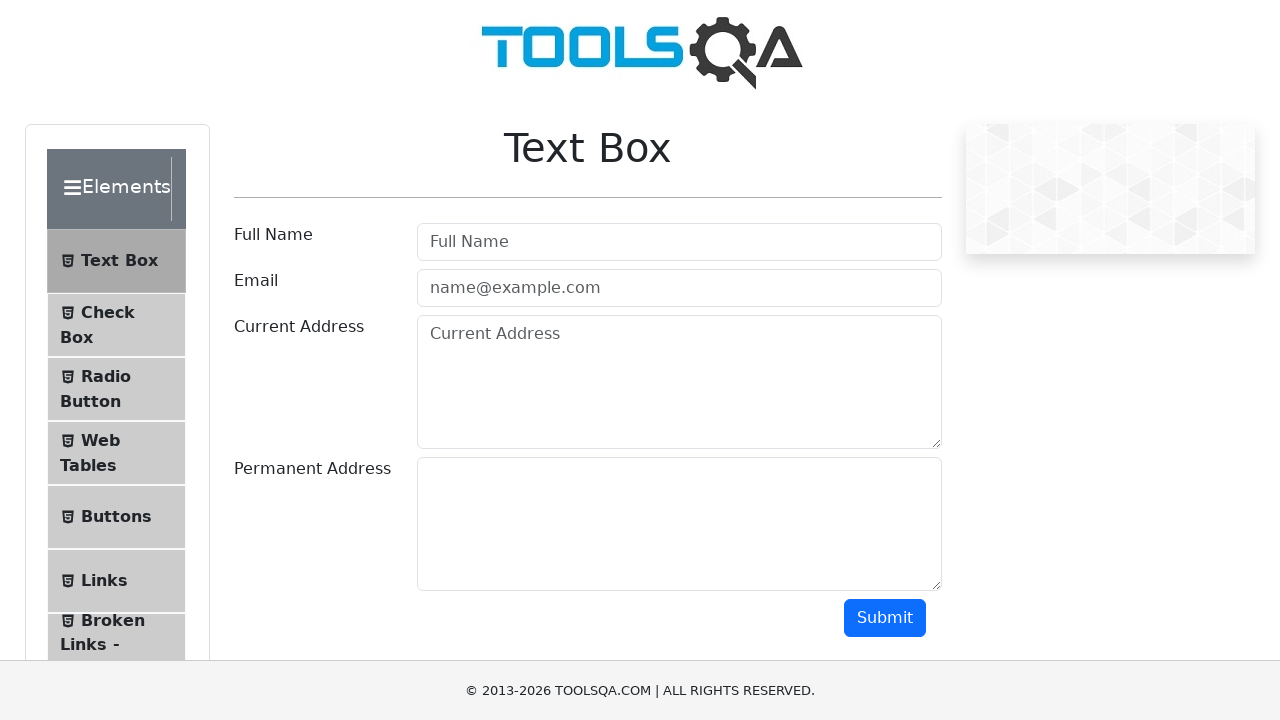

Filled username field with 'Salman' on #userName
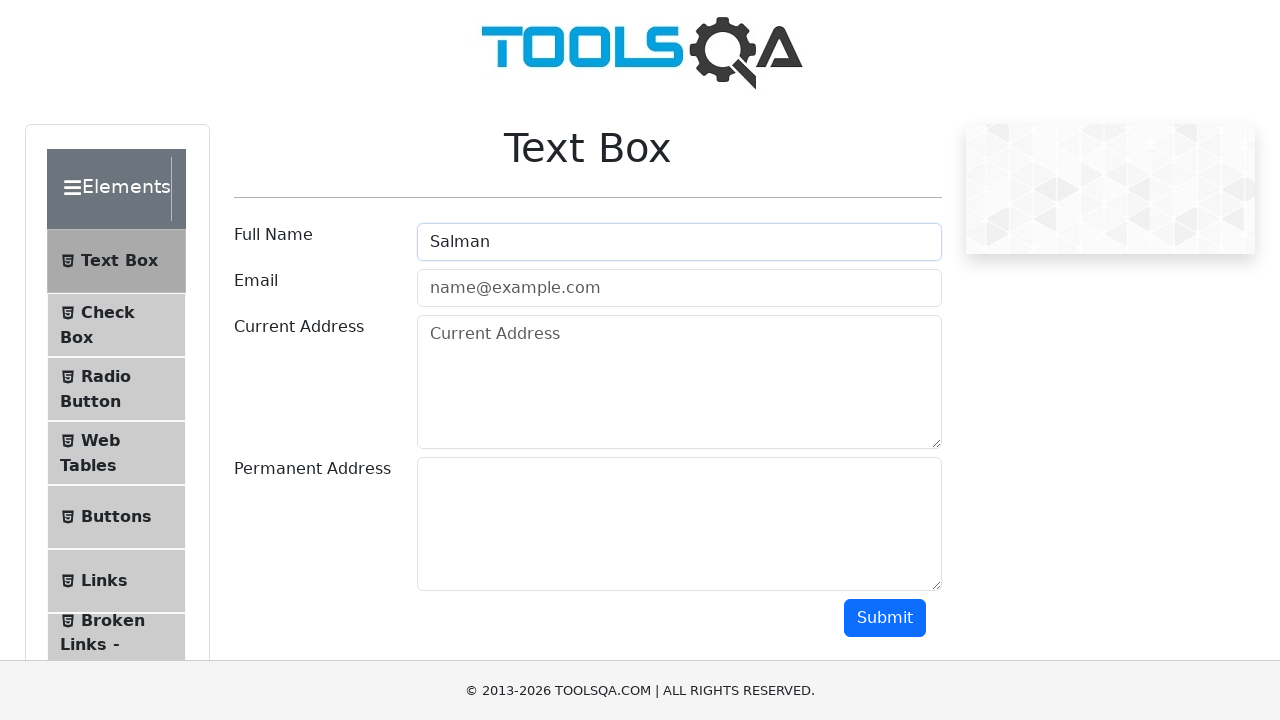

Filled email field with 'salman@test.com' on input[type='email']
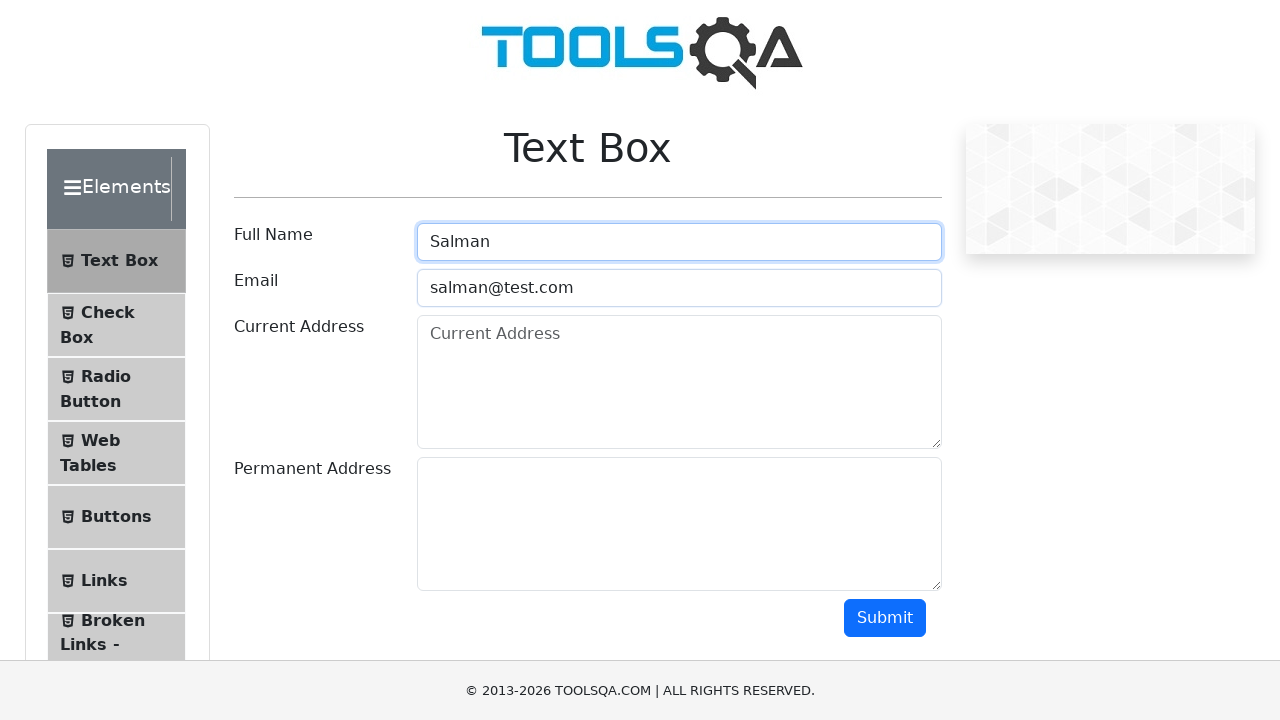

Clicked the submit button to submit the text box form at (885, 618) on button >> nth=1
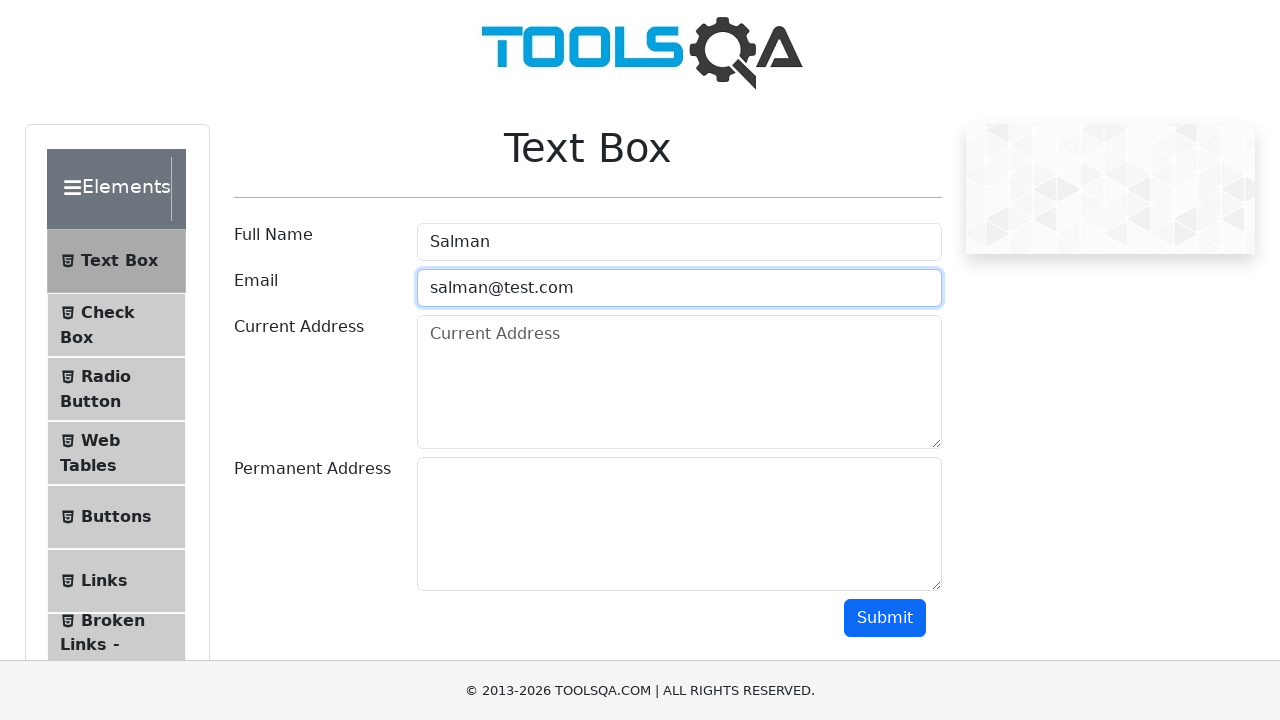

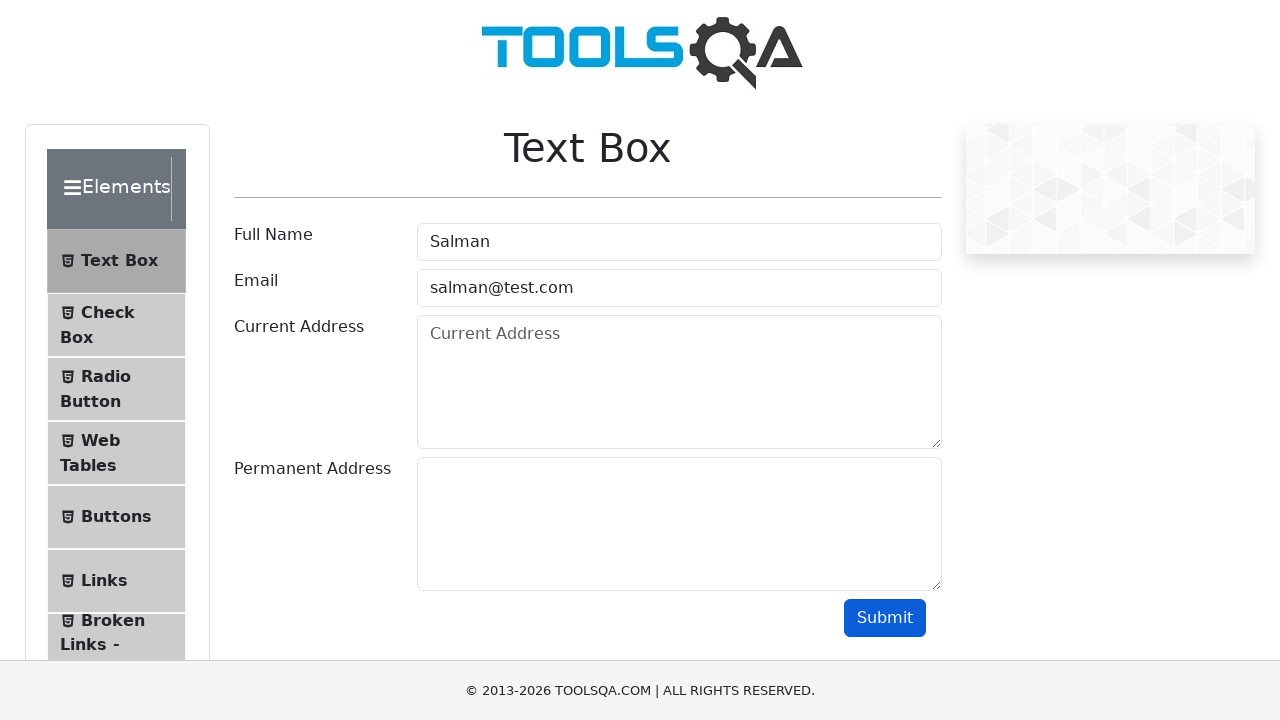